Tests table filtering functionality by entering "Rice" in the search field and verifying that the displayed results are properly filtered

Starting URL: https://rahulshettyacademy.com/seleniumPractise/#/offers

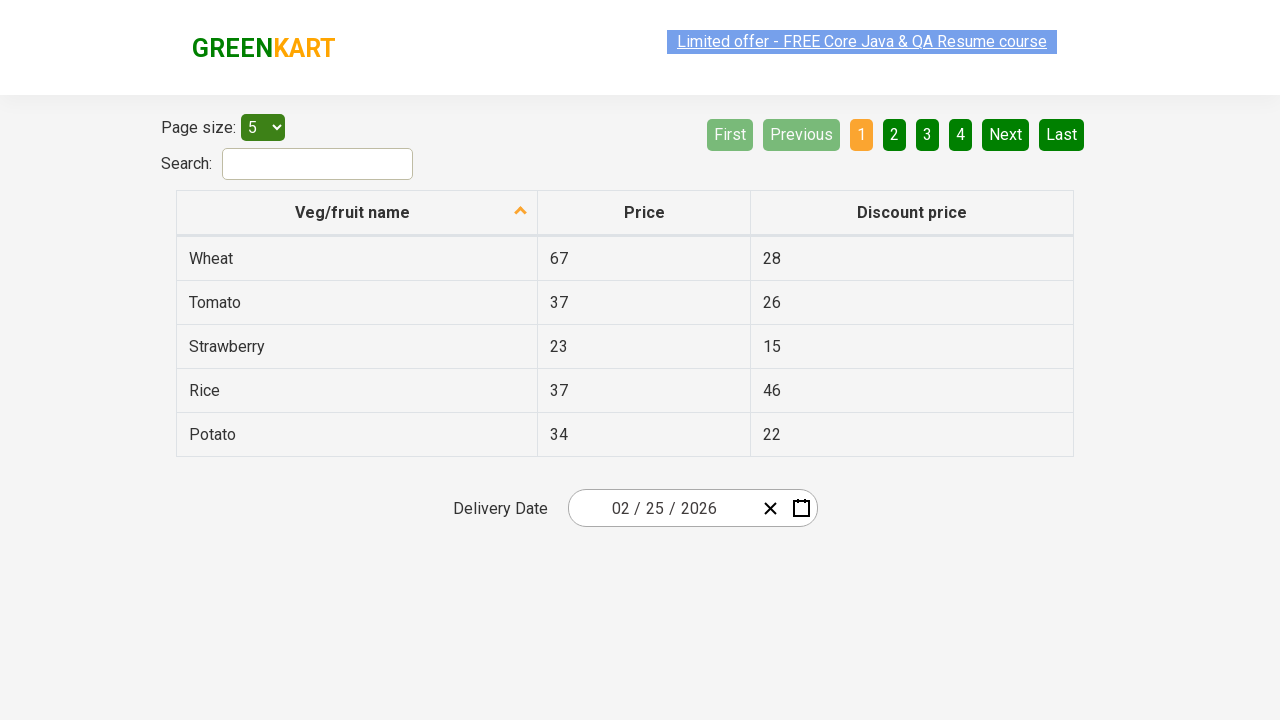

Entered 'Rice' in the search field on #search-field
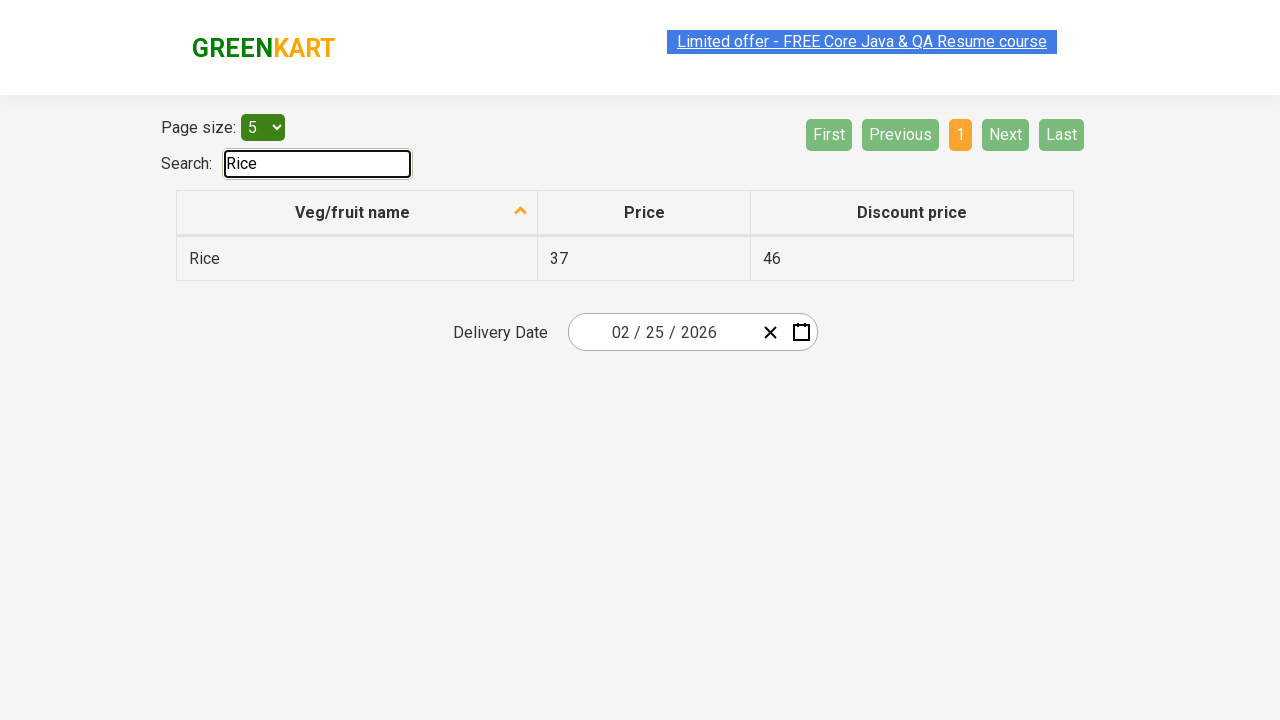

Waited 500ms for table filtering to complete
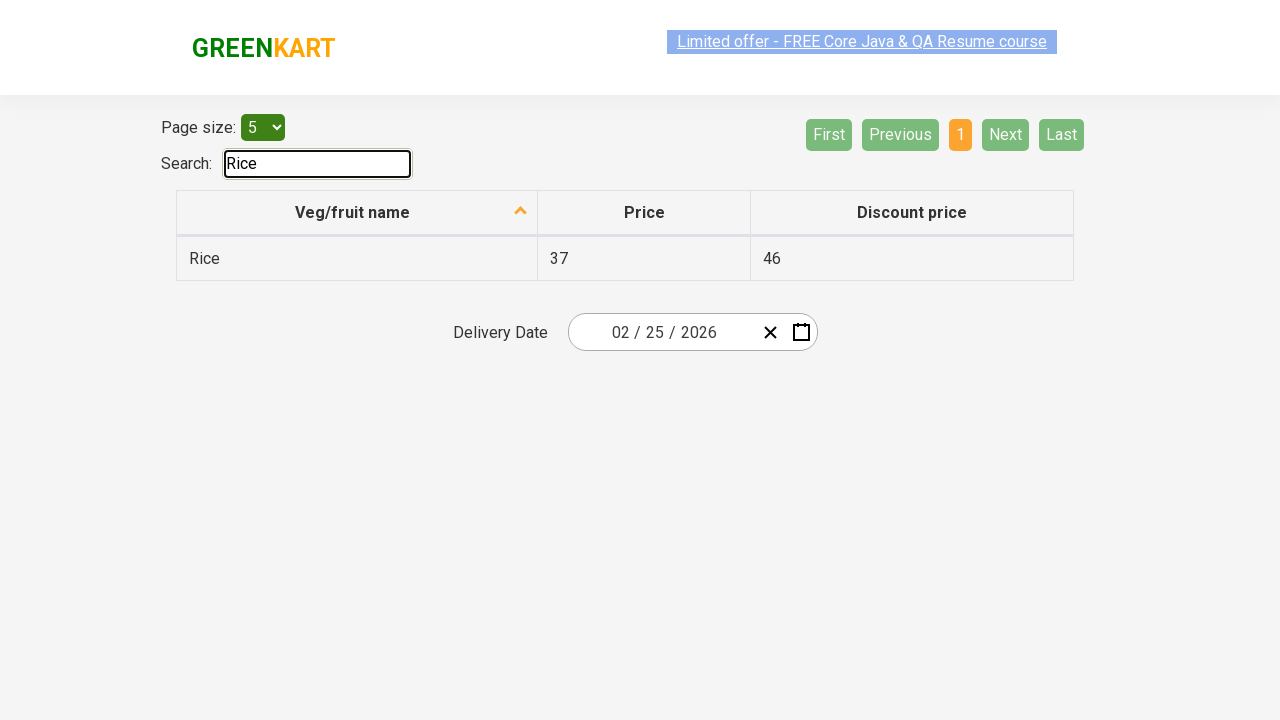

Retrieved all first column elements from filtered table
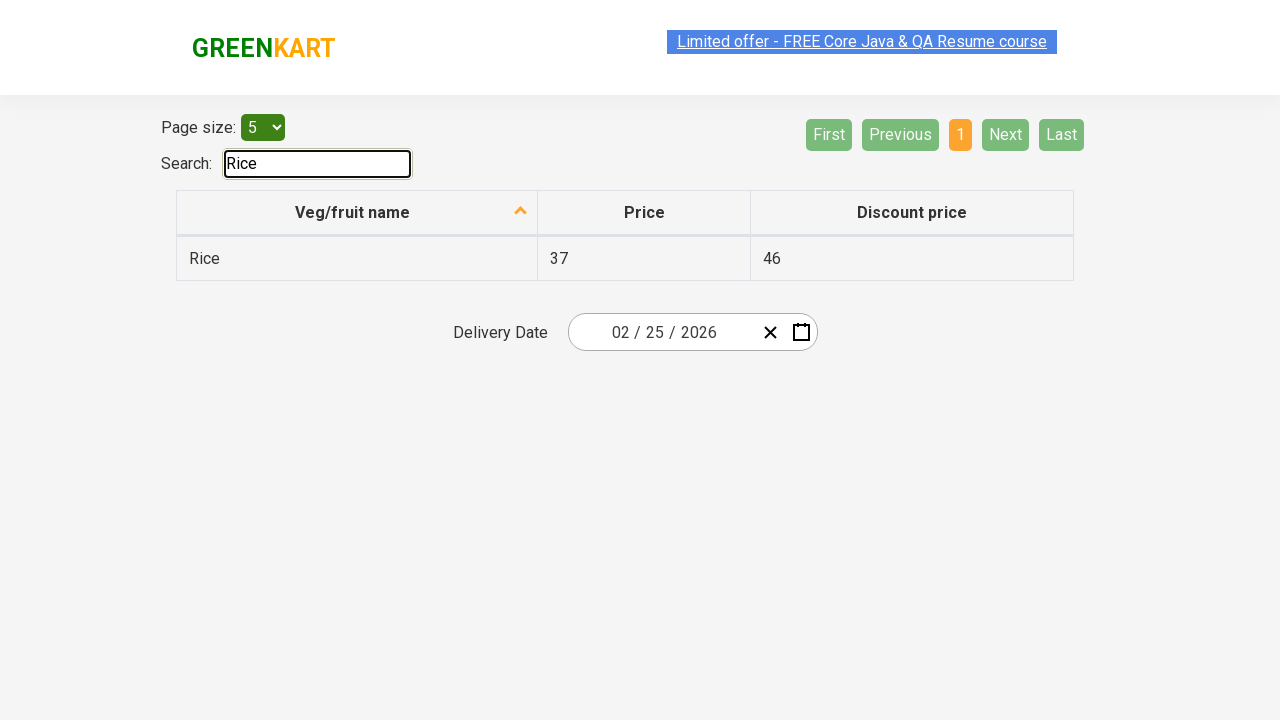

Verified that table row contains 'Rice': 'Rice'
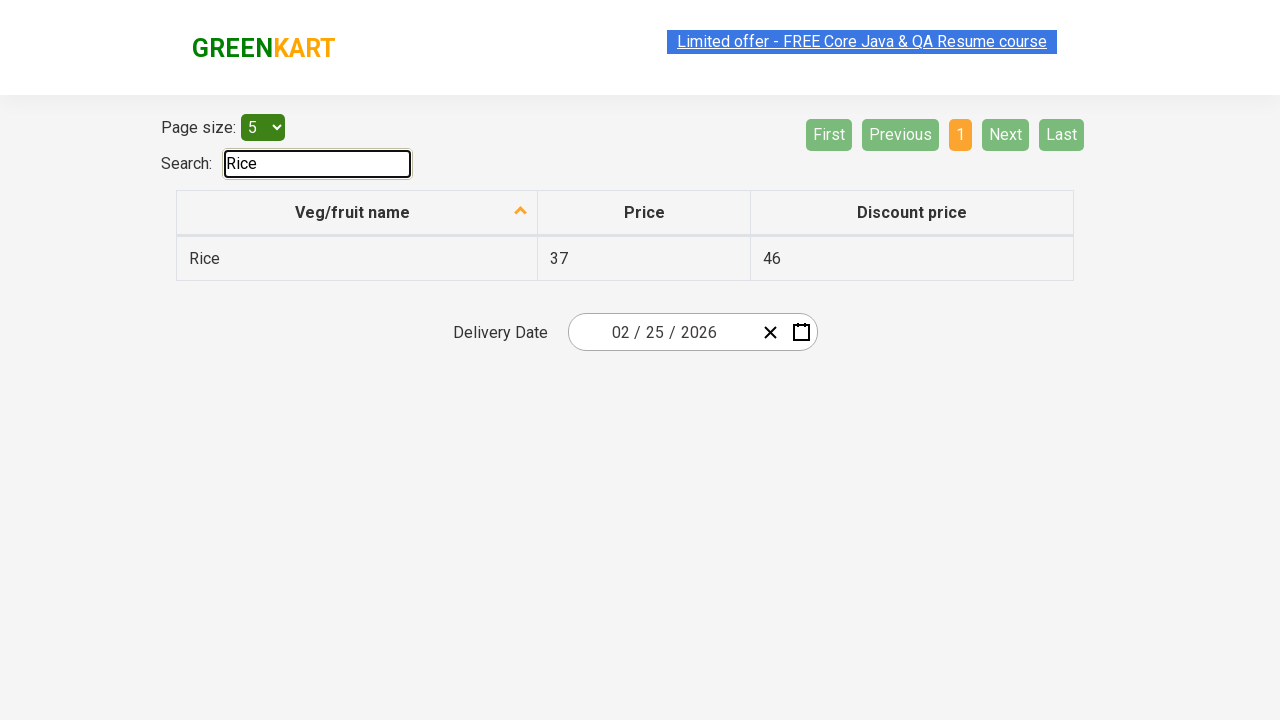

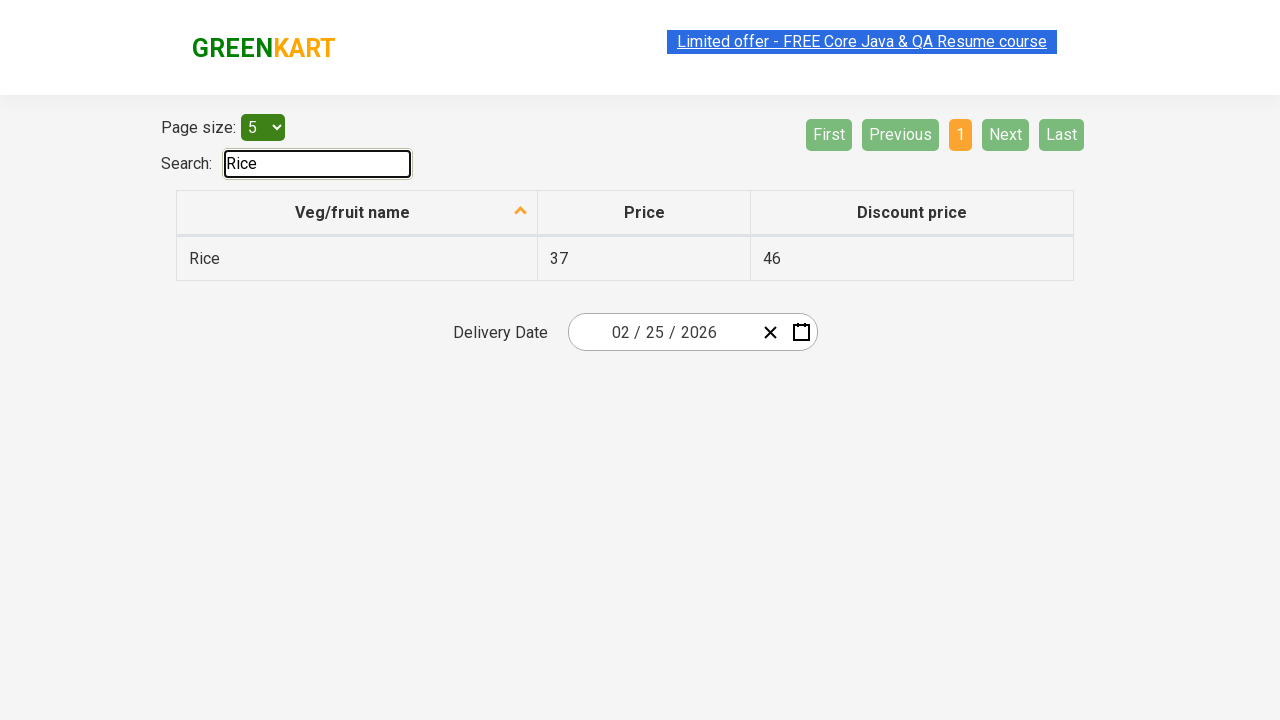